Tests dynamic controls page by clicking the Remove button and waiting for the "It's gone!" message to become visible using explicit wait conditions.

Starting URL: http://the-internet.herokuapp.com/dynamic_controls

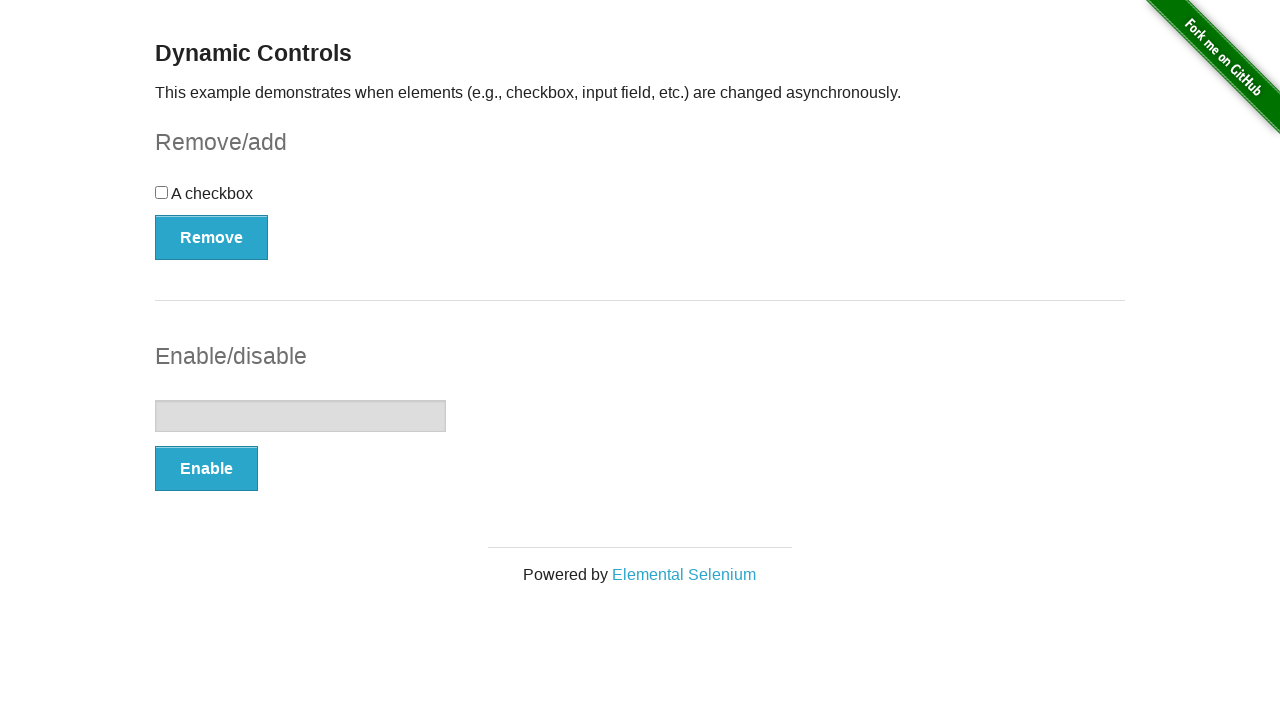

Clicked the Remove button at (212, 237) on xpath=//*[.='Remove']
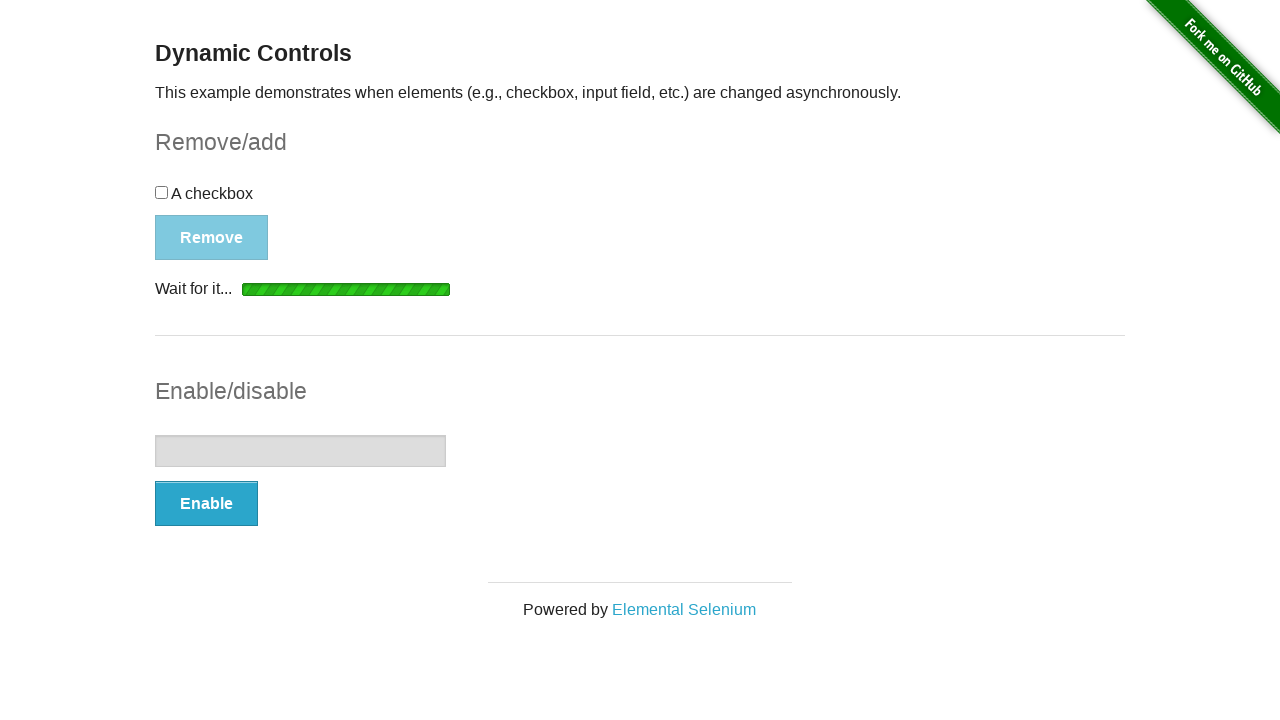

Waited for 'It's gone!' message to become visible
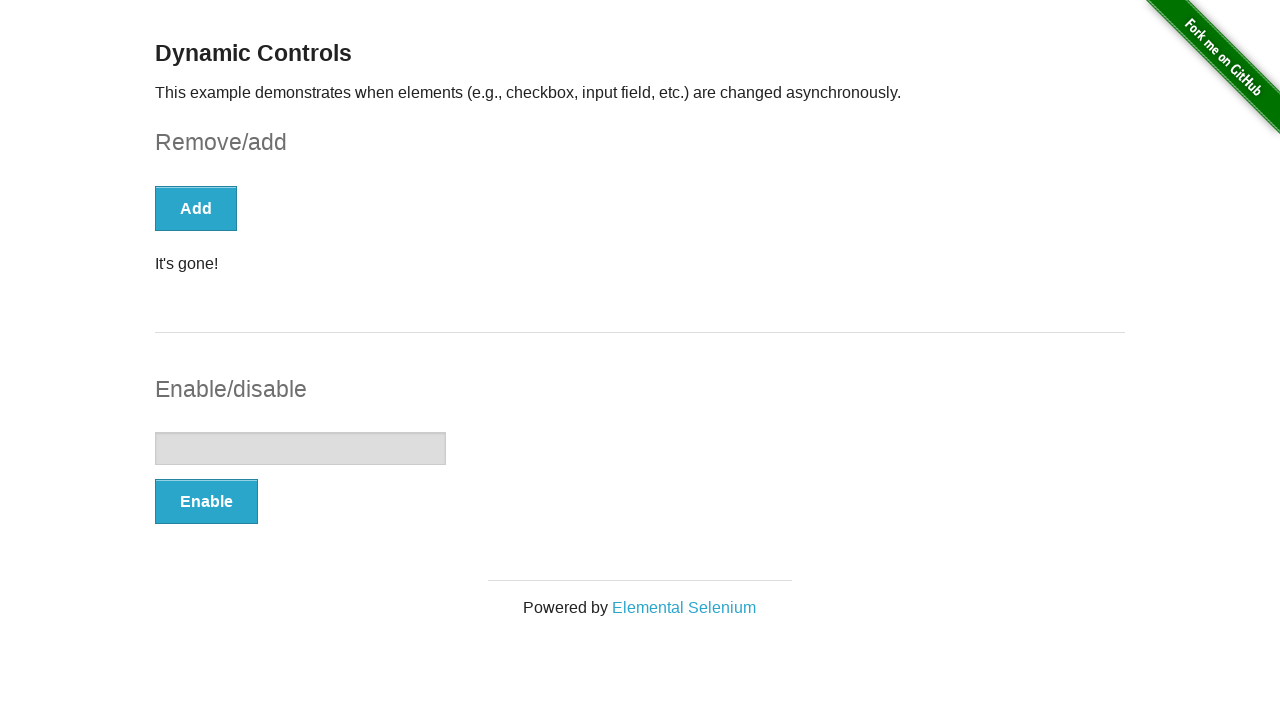

Retrieved and printed the message text content
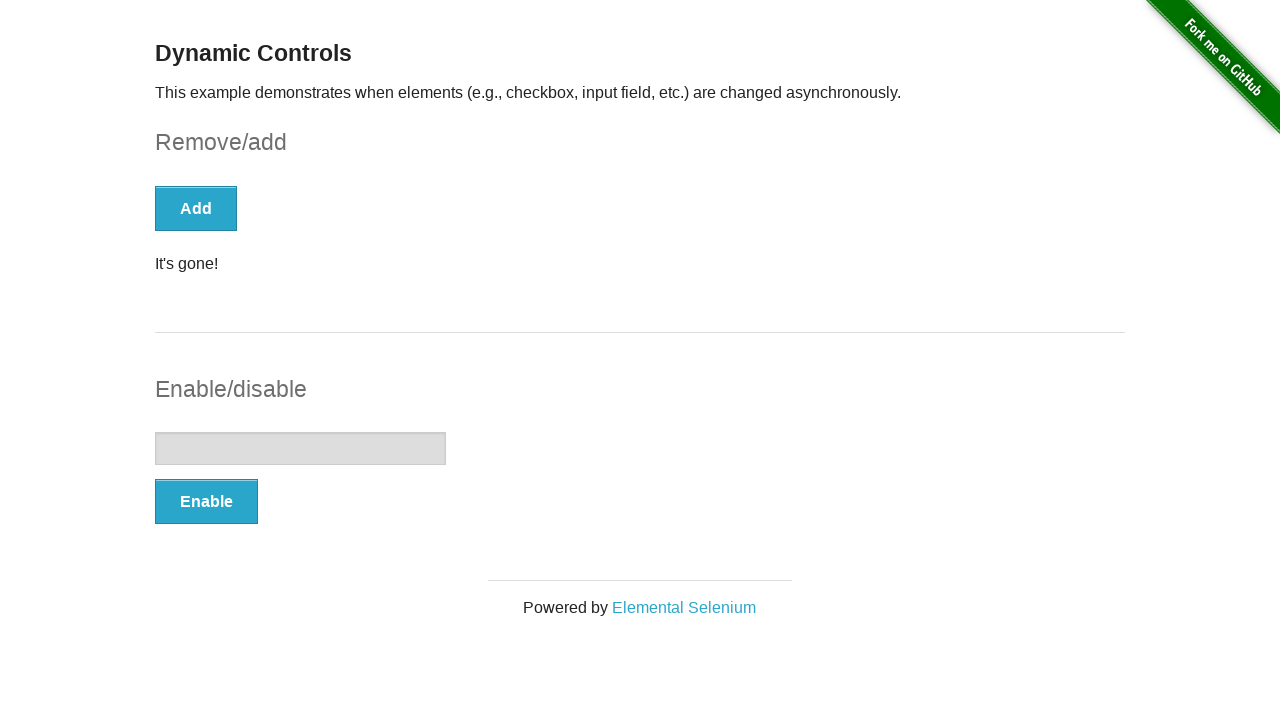

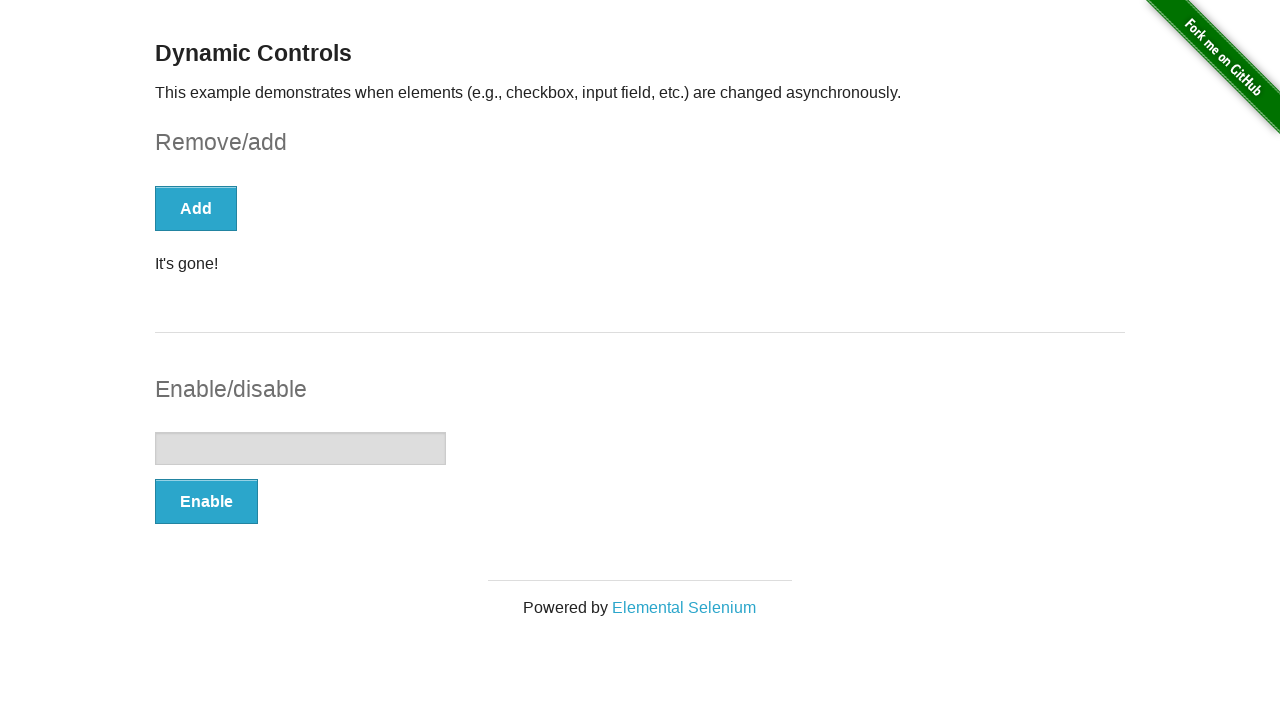